Tests browser window manipulation by setting custom window size and position

Starting URL: https://demoqa.com/

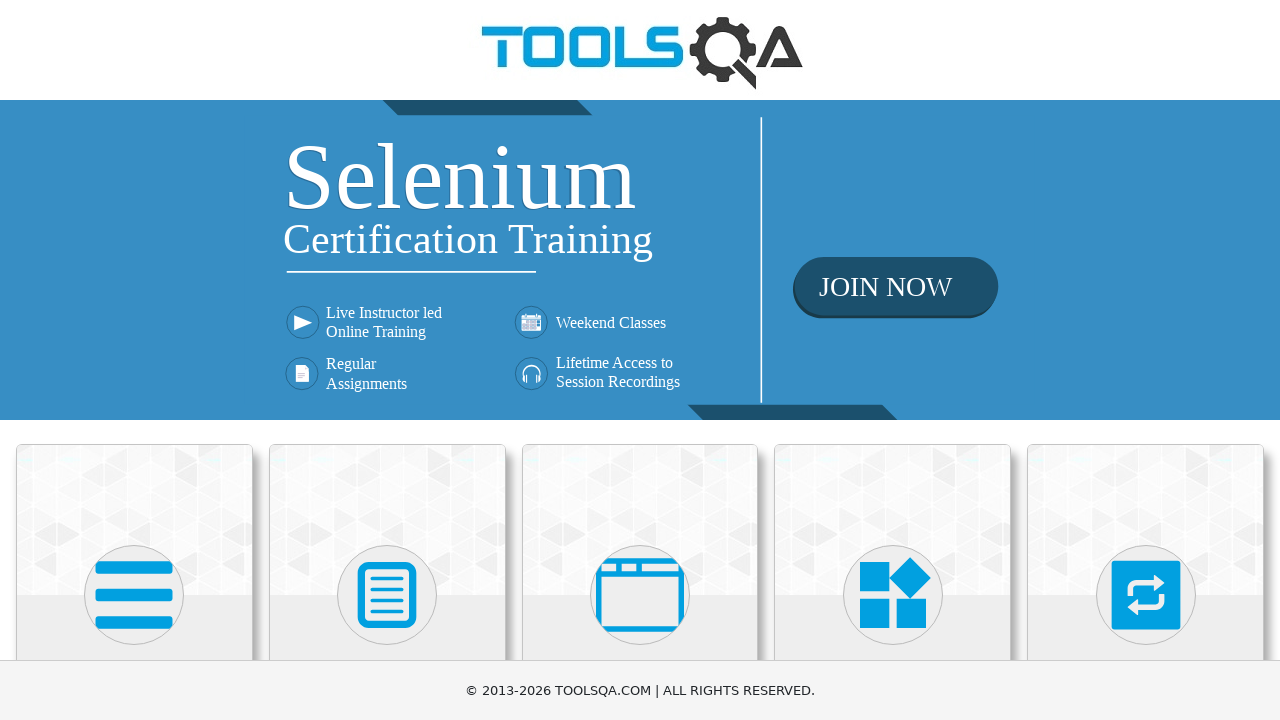

Set browser window viewport size to 1000x1080 pixels
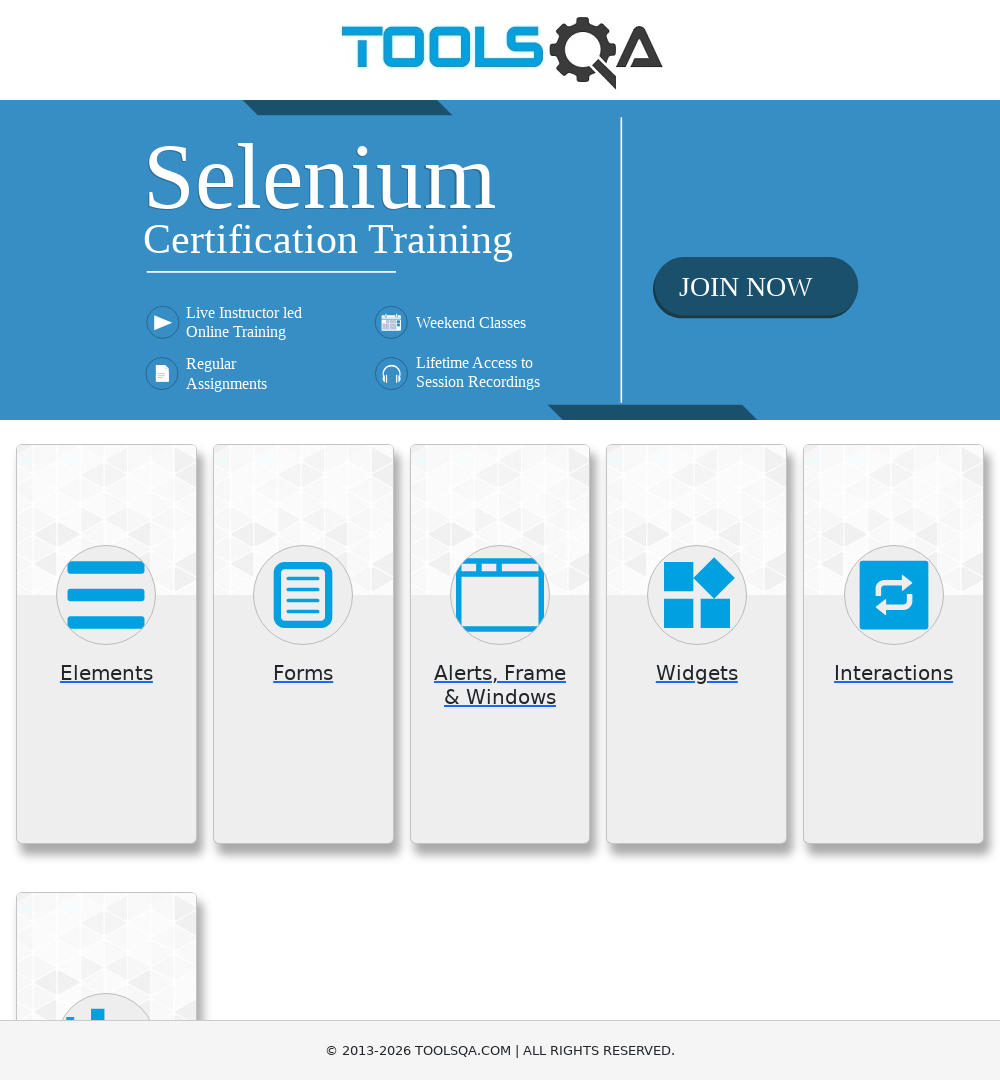

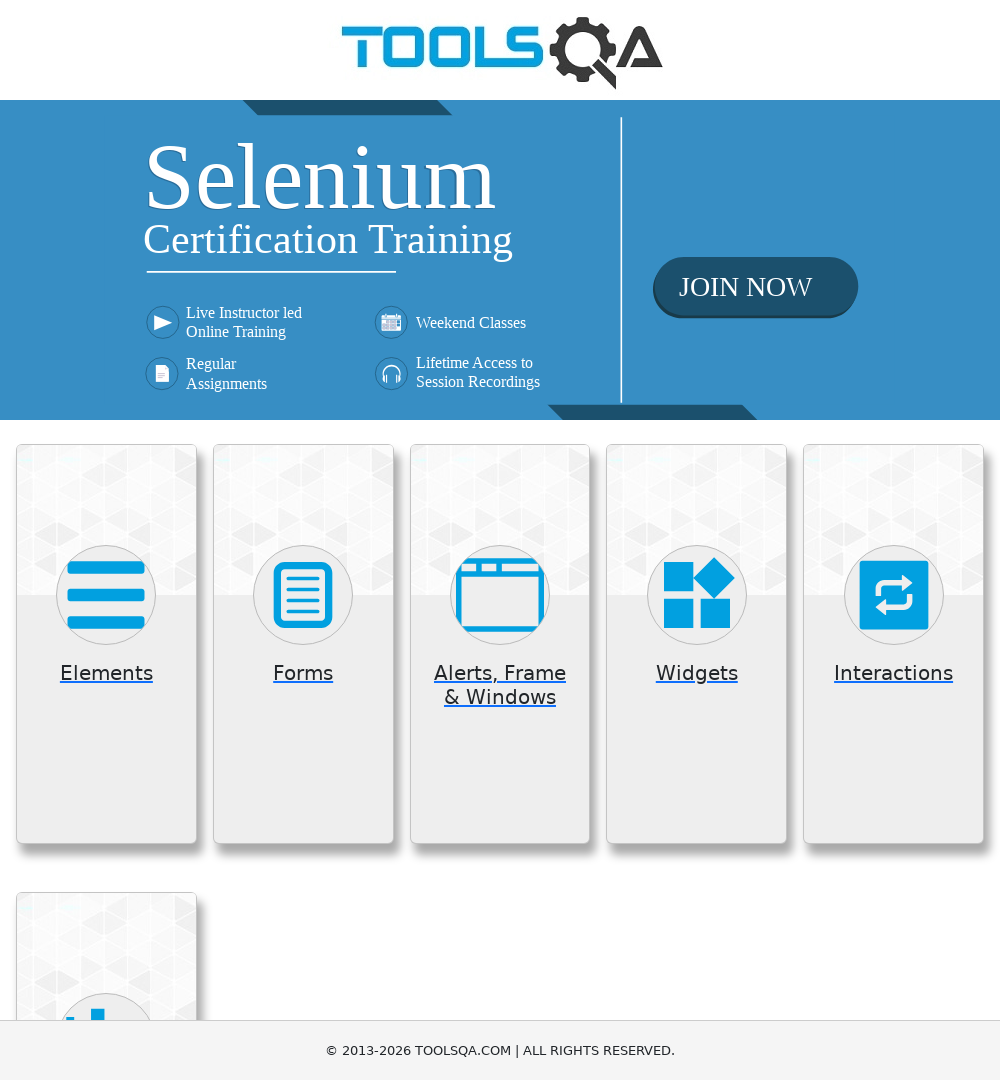